Tests that clicking the Sign Up link navigates to the sign-up page and back navigation works

Starting URL: http://54.147.163.224:5000/universities

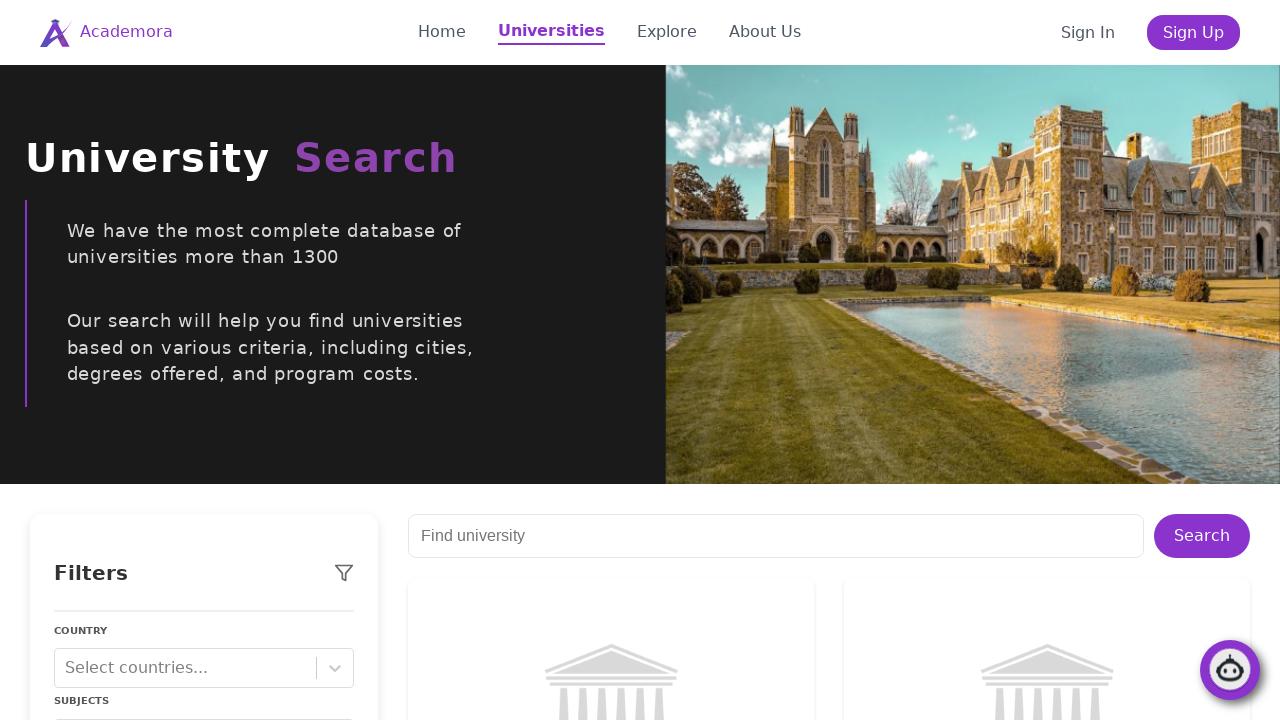

Clicked Sign Up link at (1194, 32) on text='Sign Up'
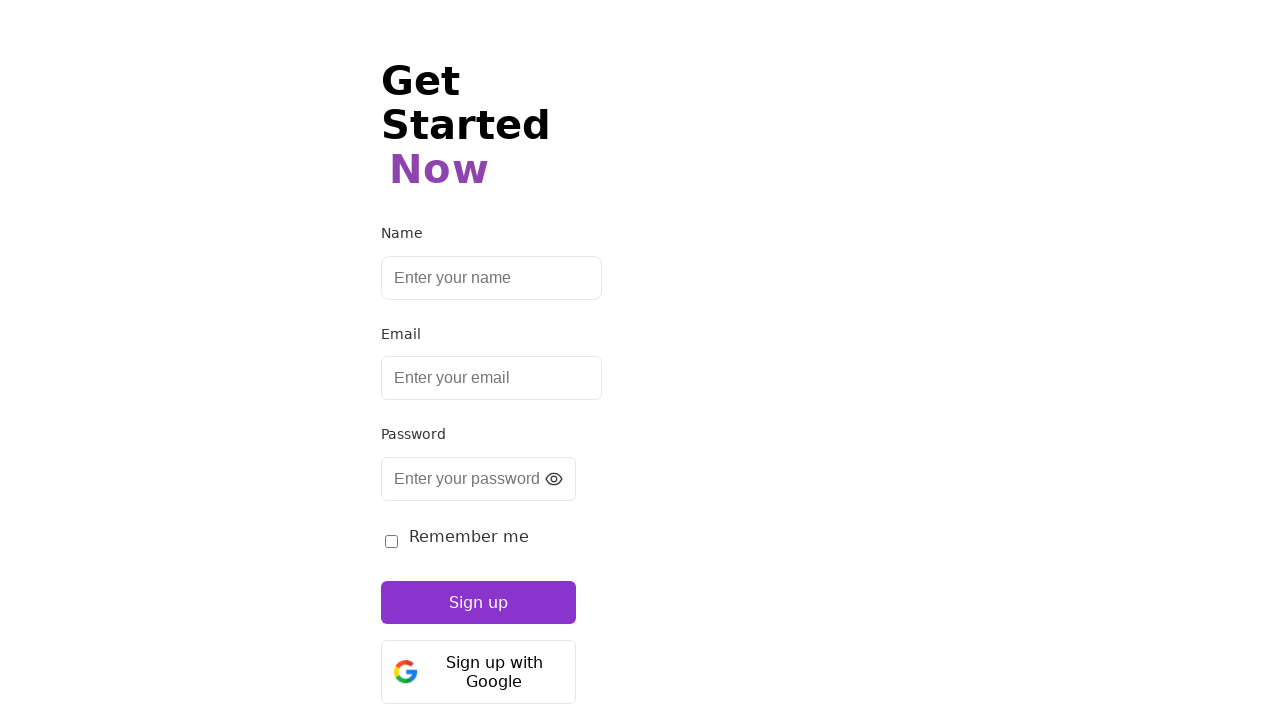

Verified URL changed to sign-up page
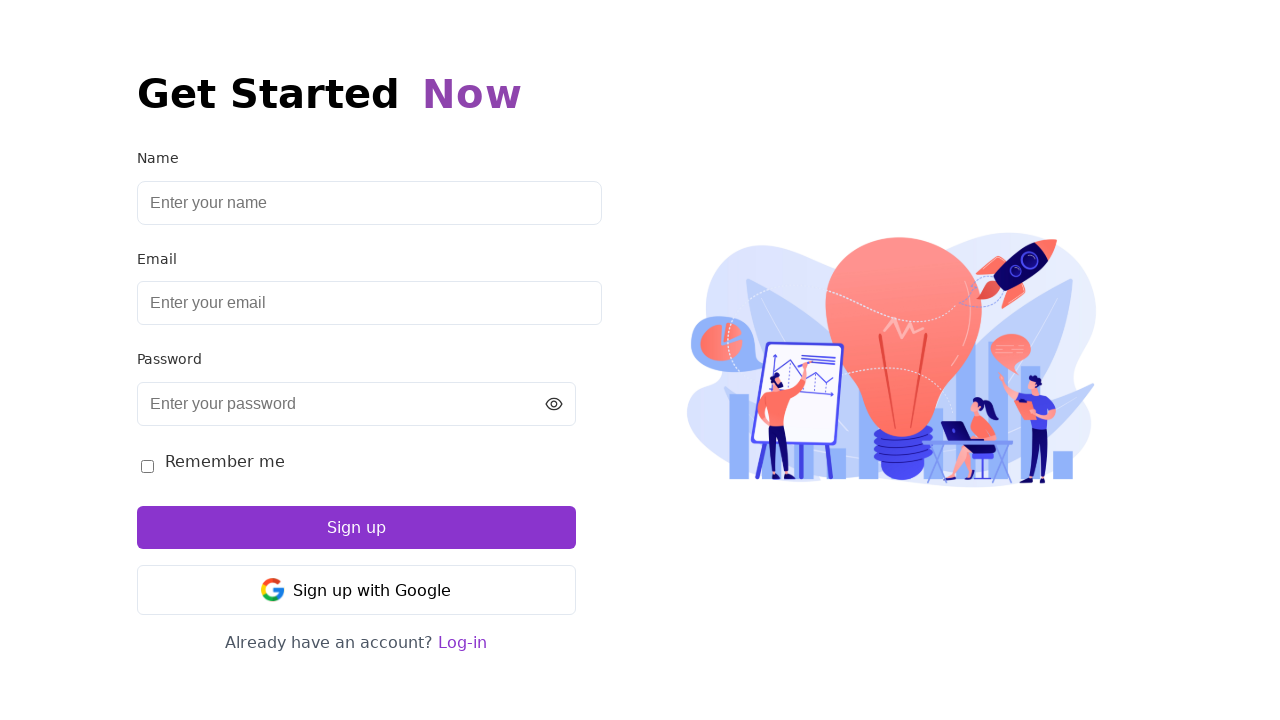

Navigated back to previous page
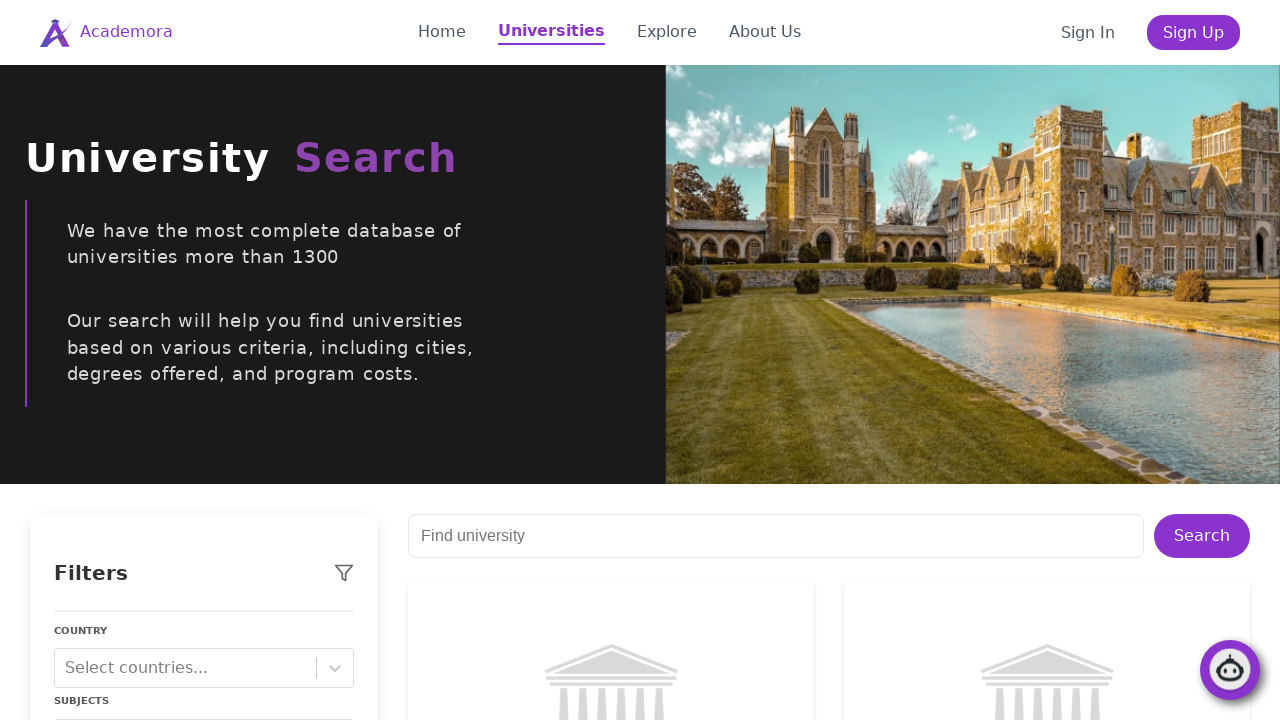

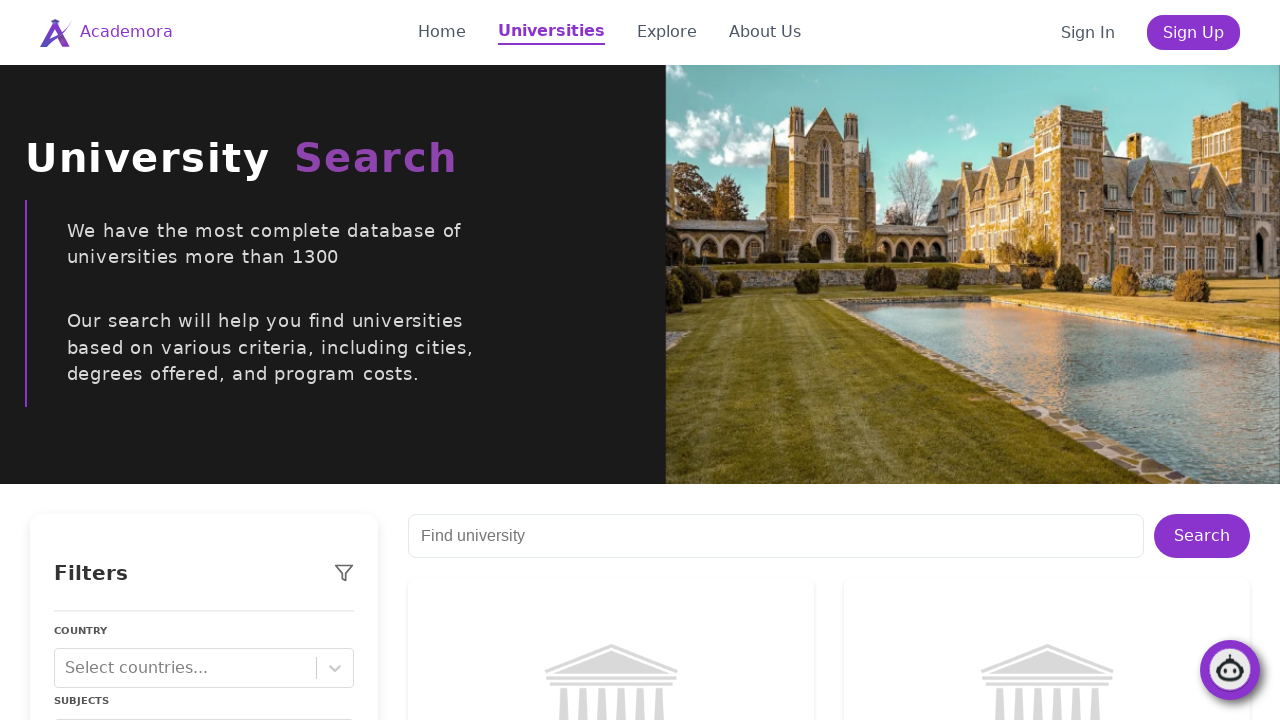